Tests a basic web form by entering text into a text box and clicking the submit button, then verifying the success message is displayed.

Starting URL: https://www.selenium.dev/selenium/web/web-form.html

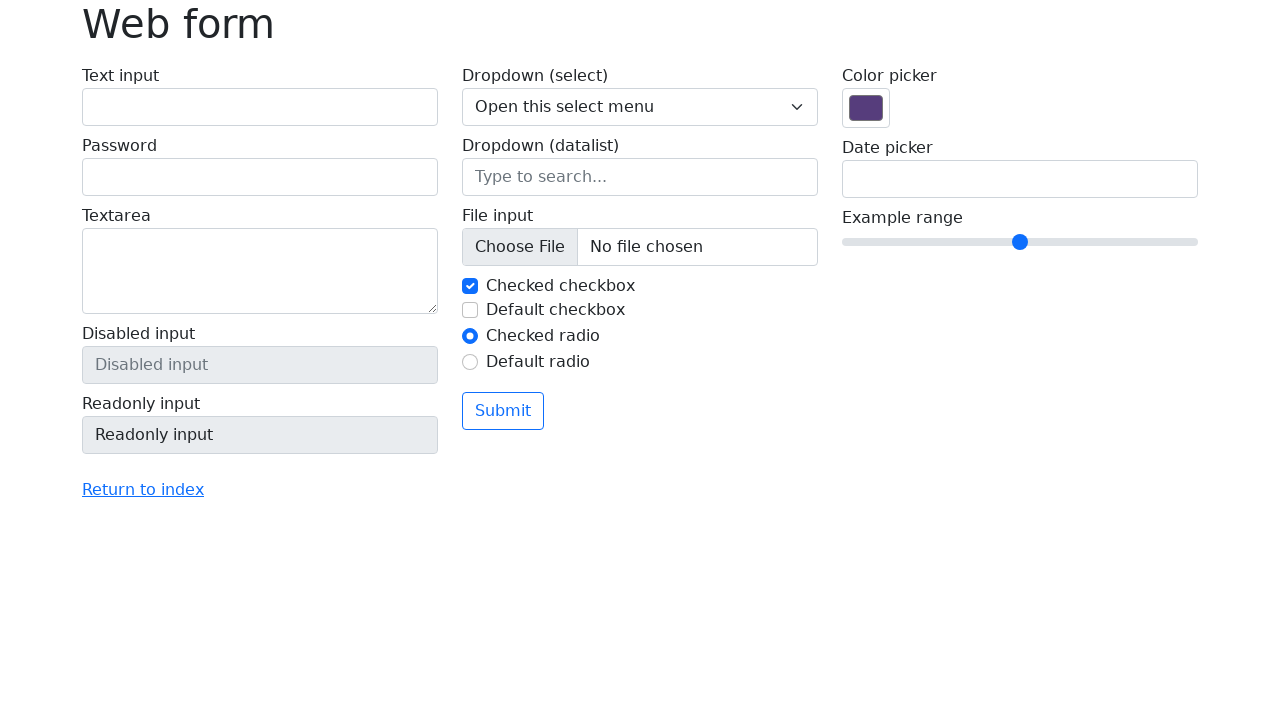

Filled text box with 'Selenium' on input[name='my-text']
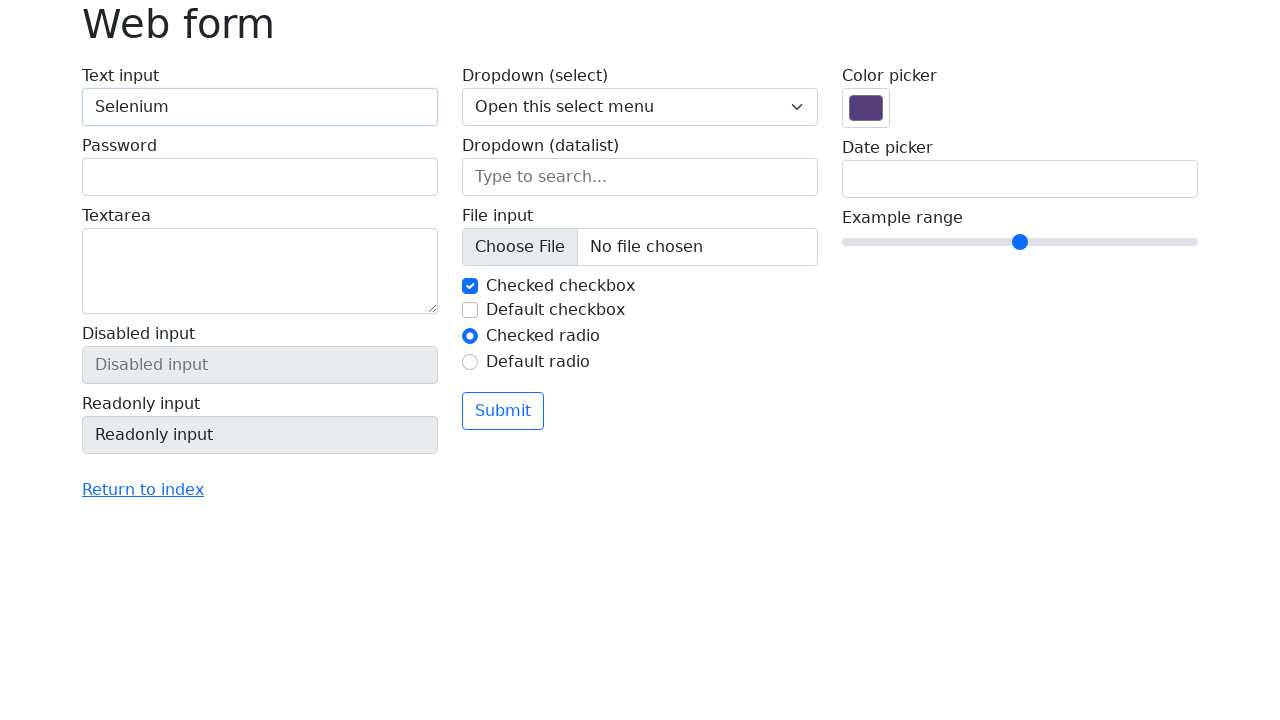

Clicked the submit button at (503, 411) on button
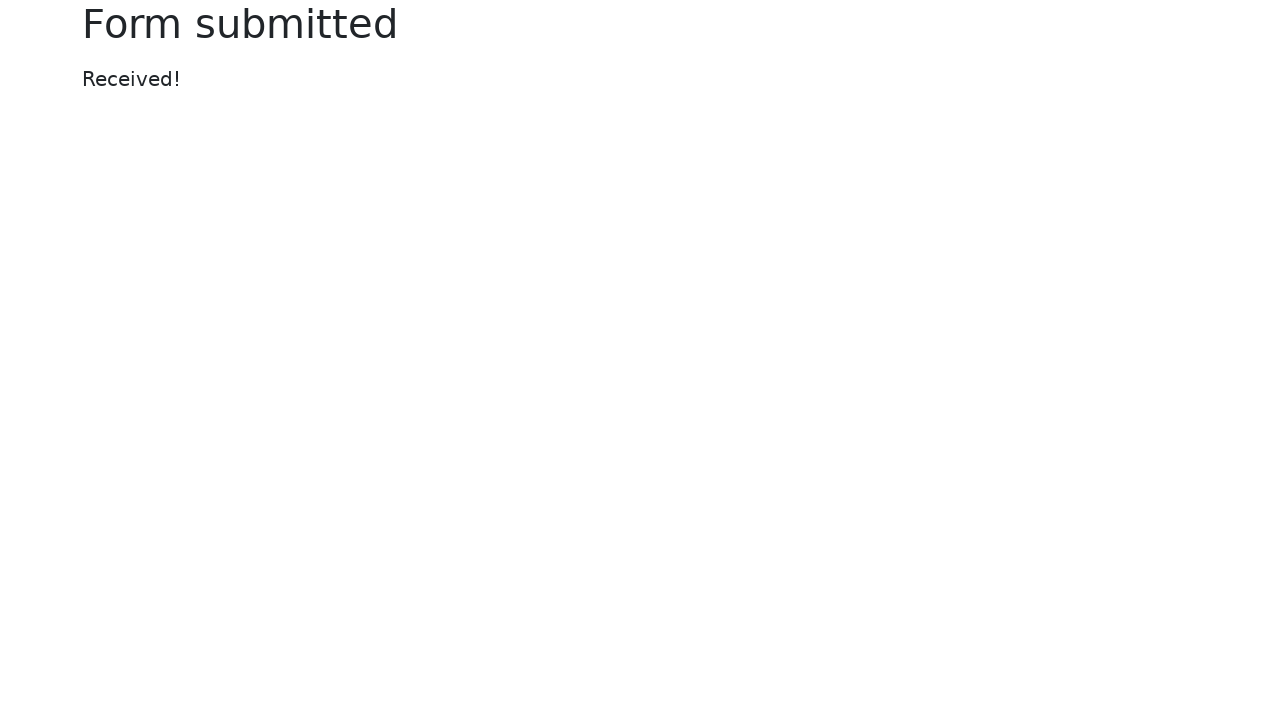

Success message element appeared
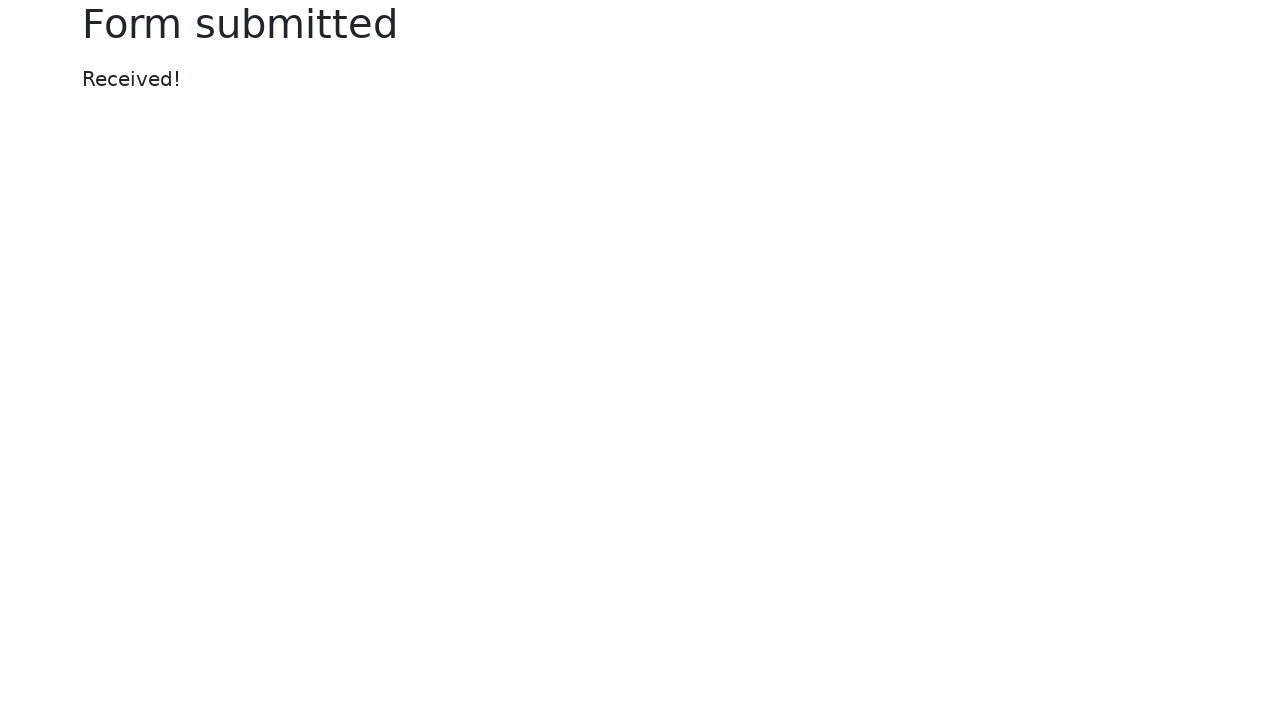

Located the success message element
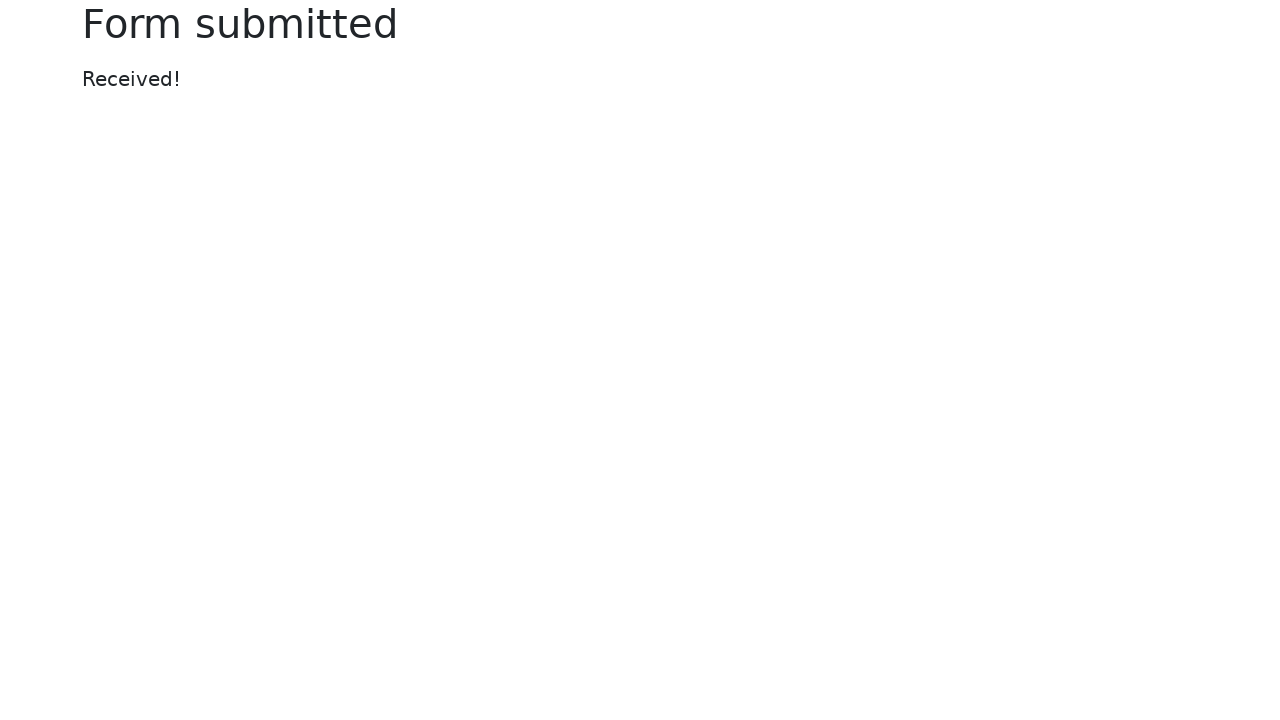

Verified success message displays 'Received!'
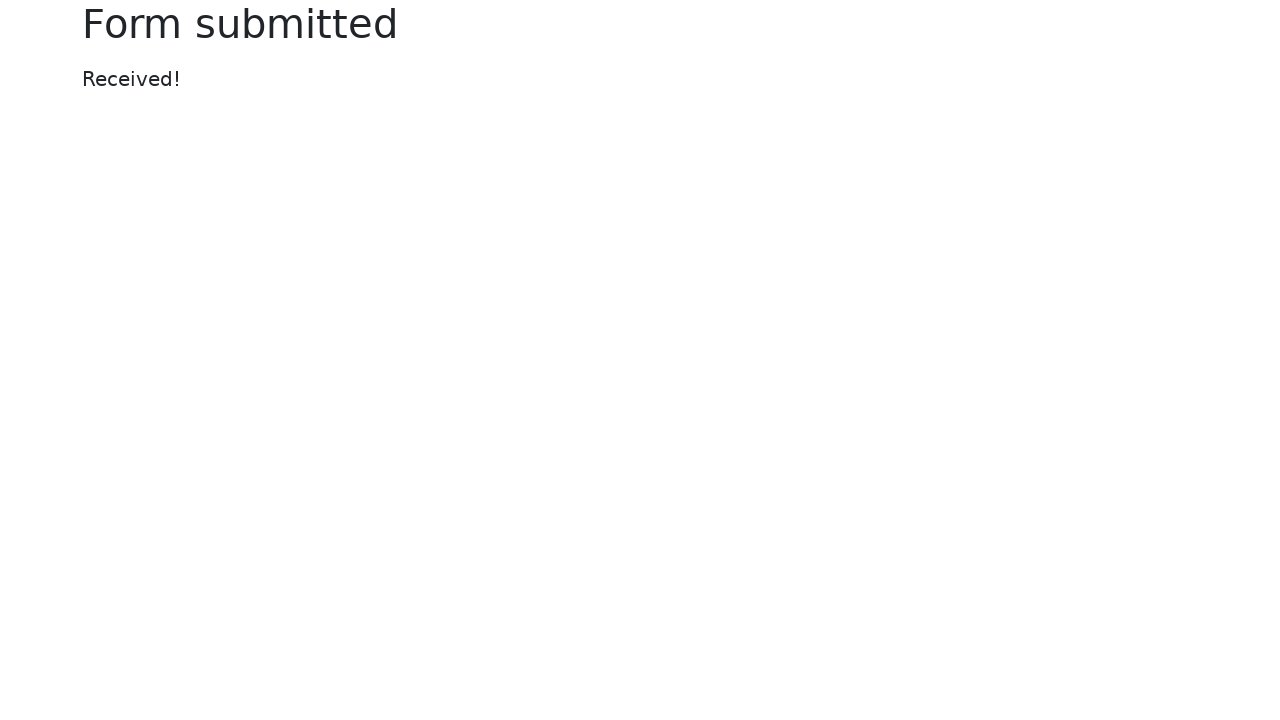

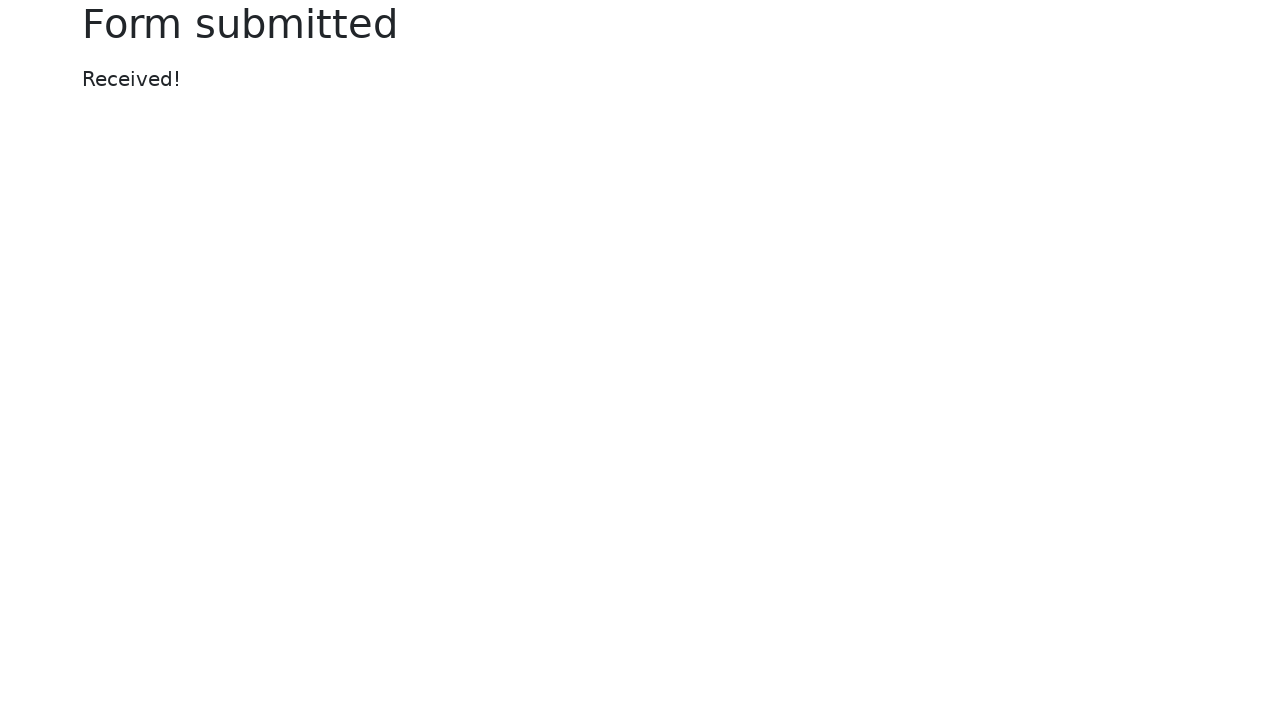